Tests interaction with an SVG map of India by finding and clicking on a specific state (Andhra Pradesh)

Starting URL: https://www.amcharts.com/svg-maps/?map=india

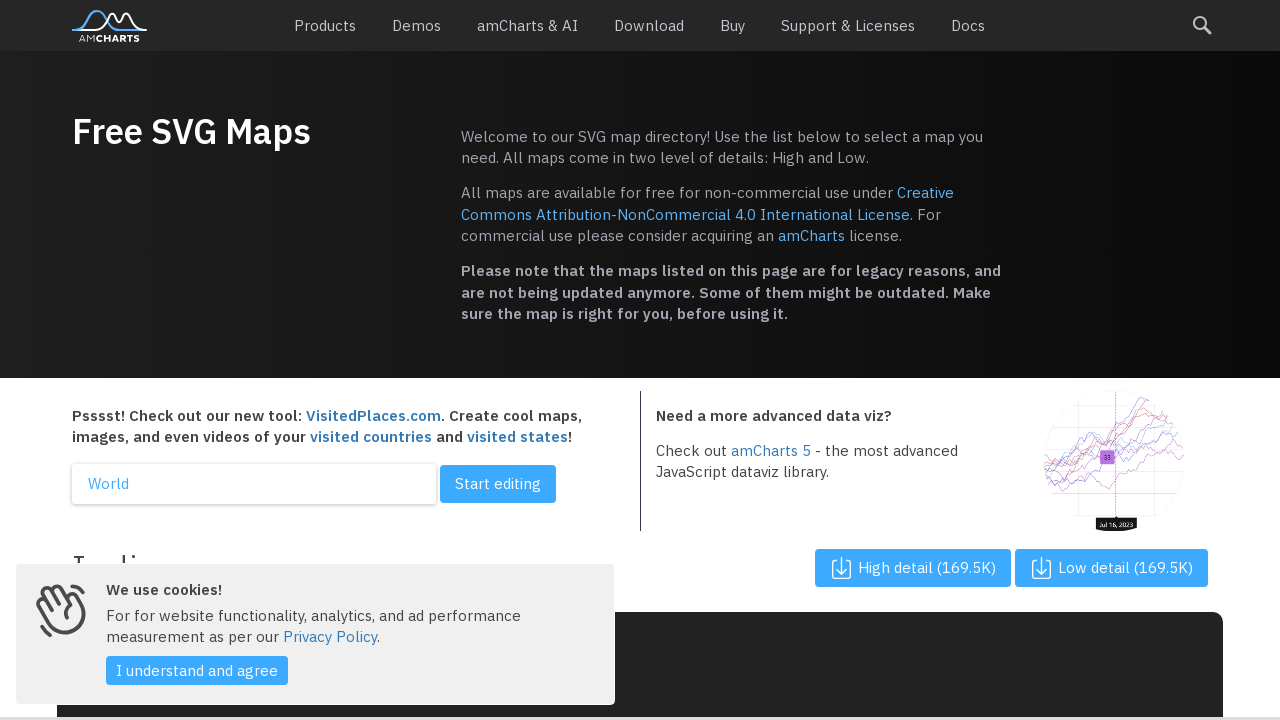

Waited for SVG map to load
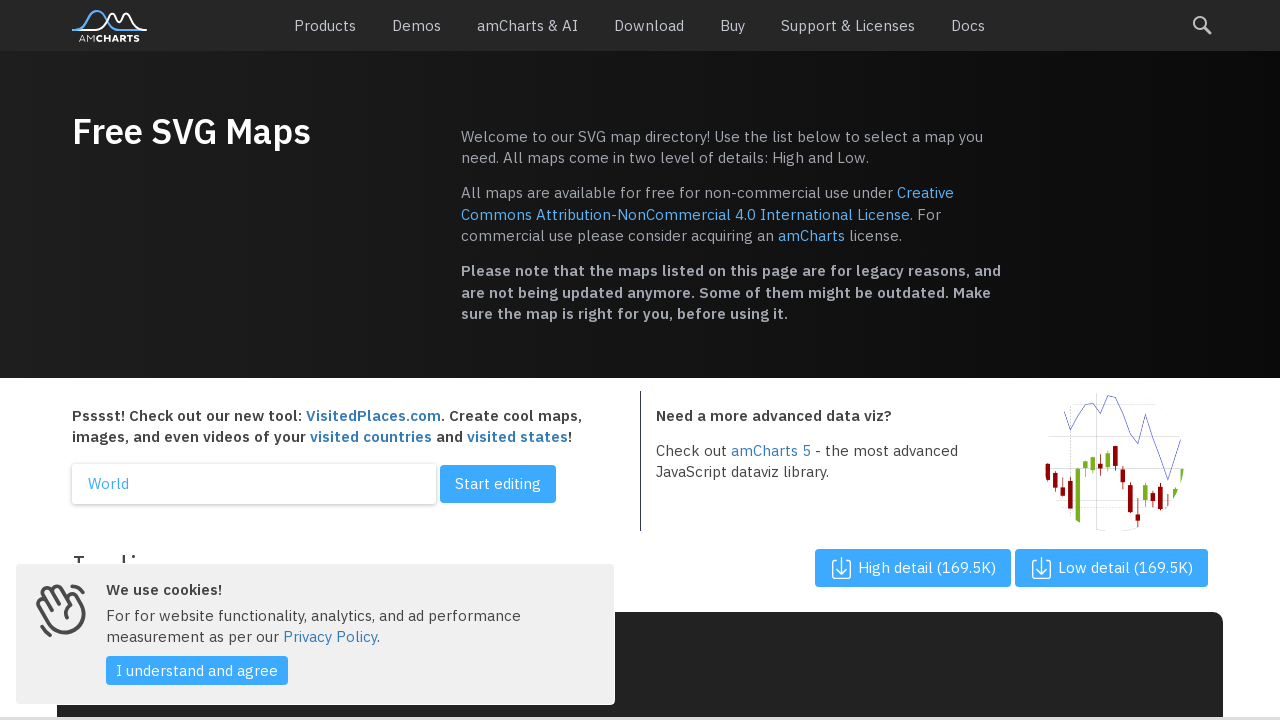

Located all state path elements in SVG map
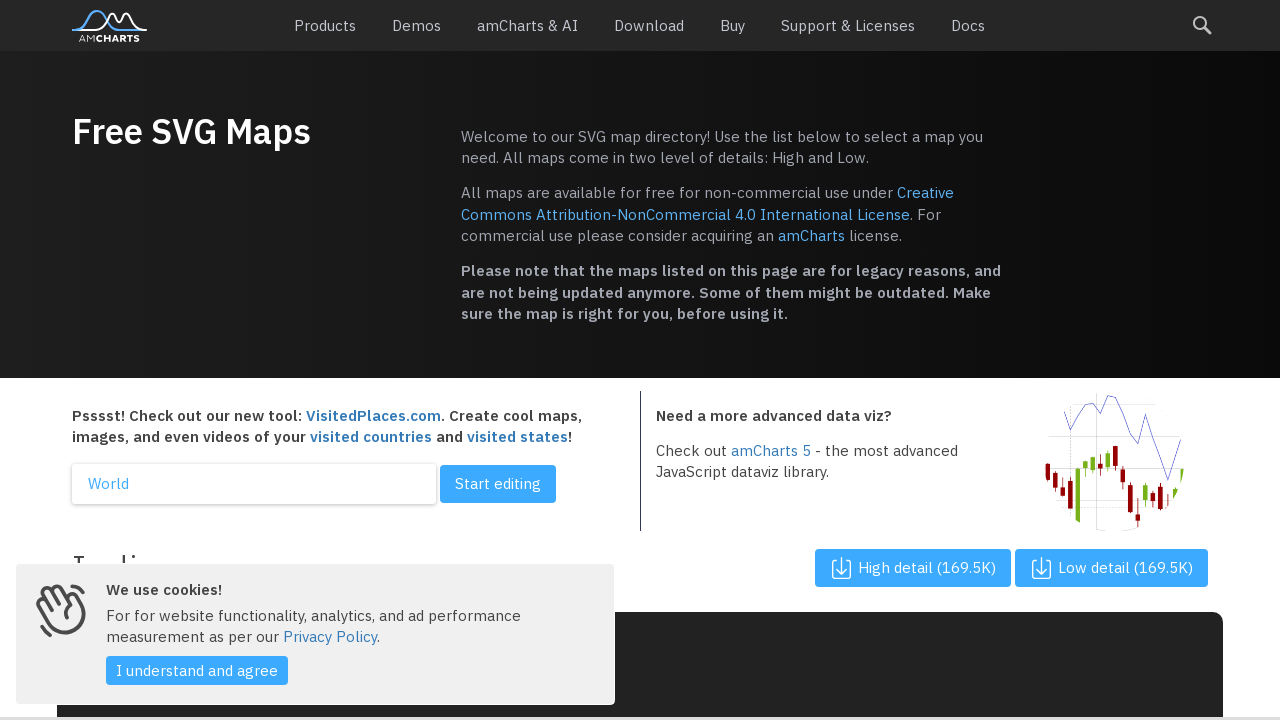

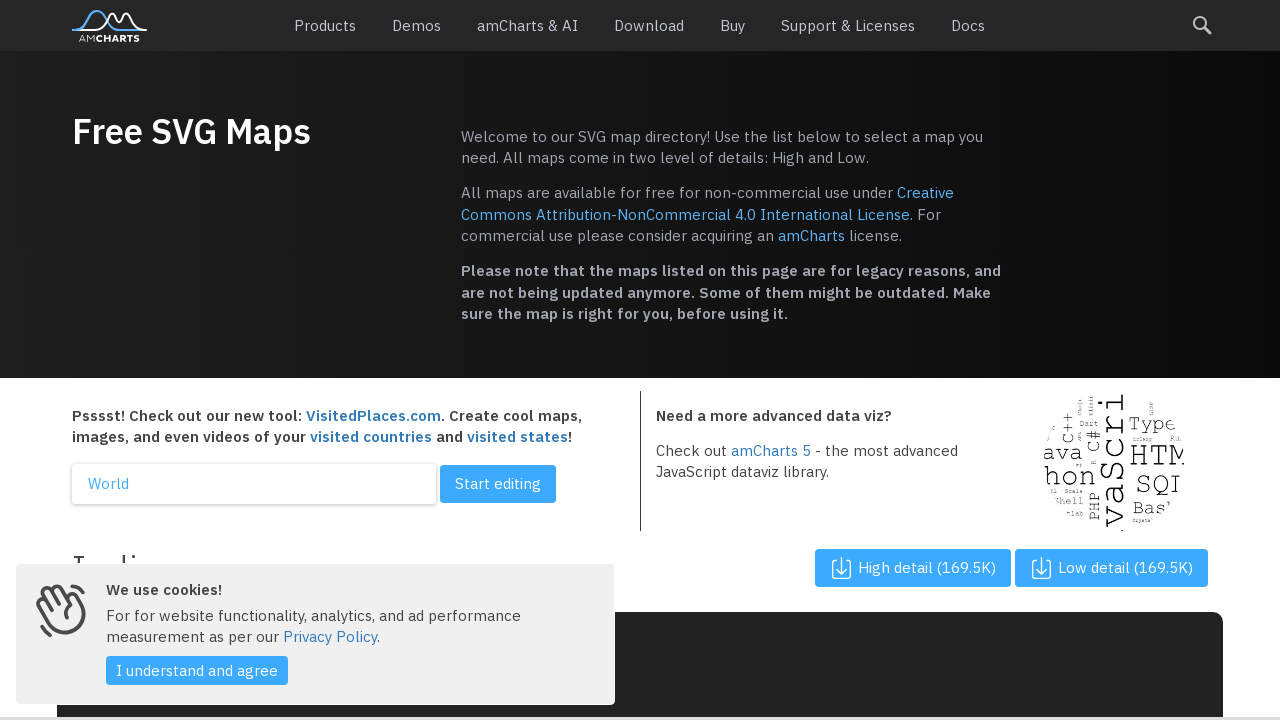